Tests SEO elements on the homepage by verifying page title length, meta description, and presence of H1 tags

Starting URL: https://www.stellarspeak.online

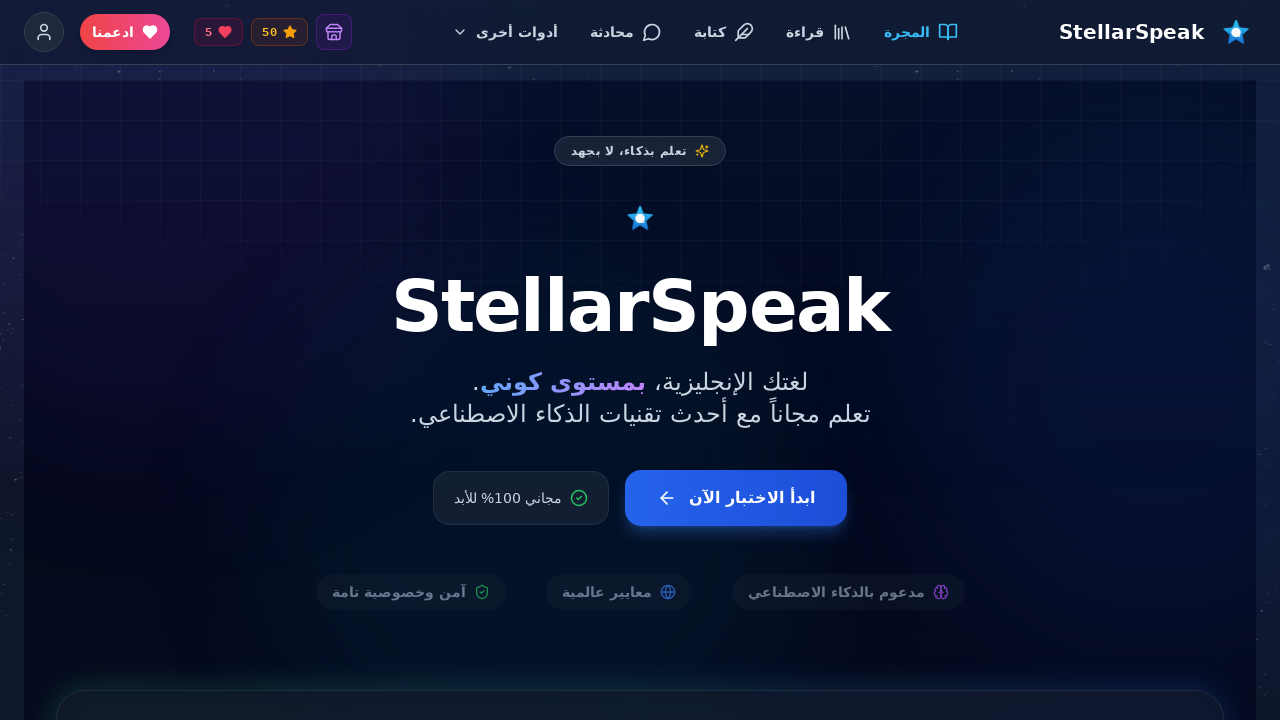

Page body loaded successfully
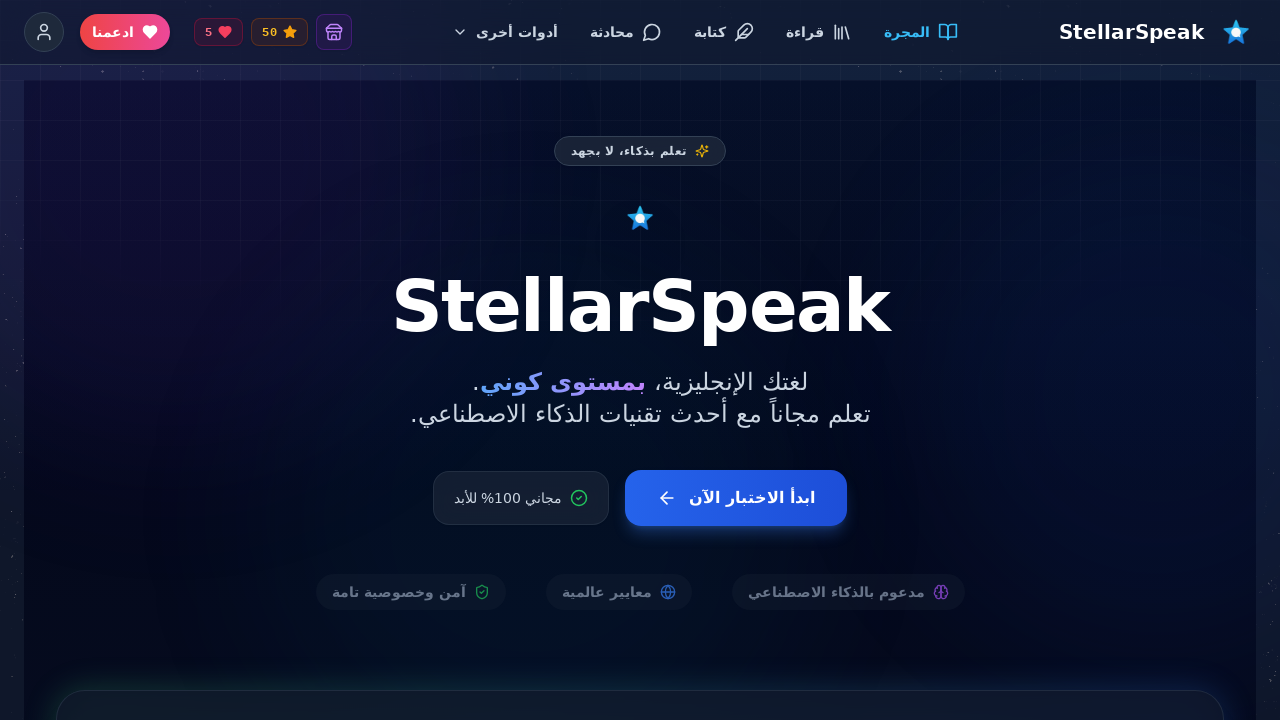

Retrieved page title: 'StellarSpeak - تعلم الإنجليزية من الصفر حتى الاحتراف'
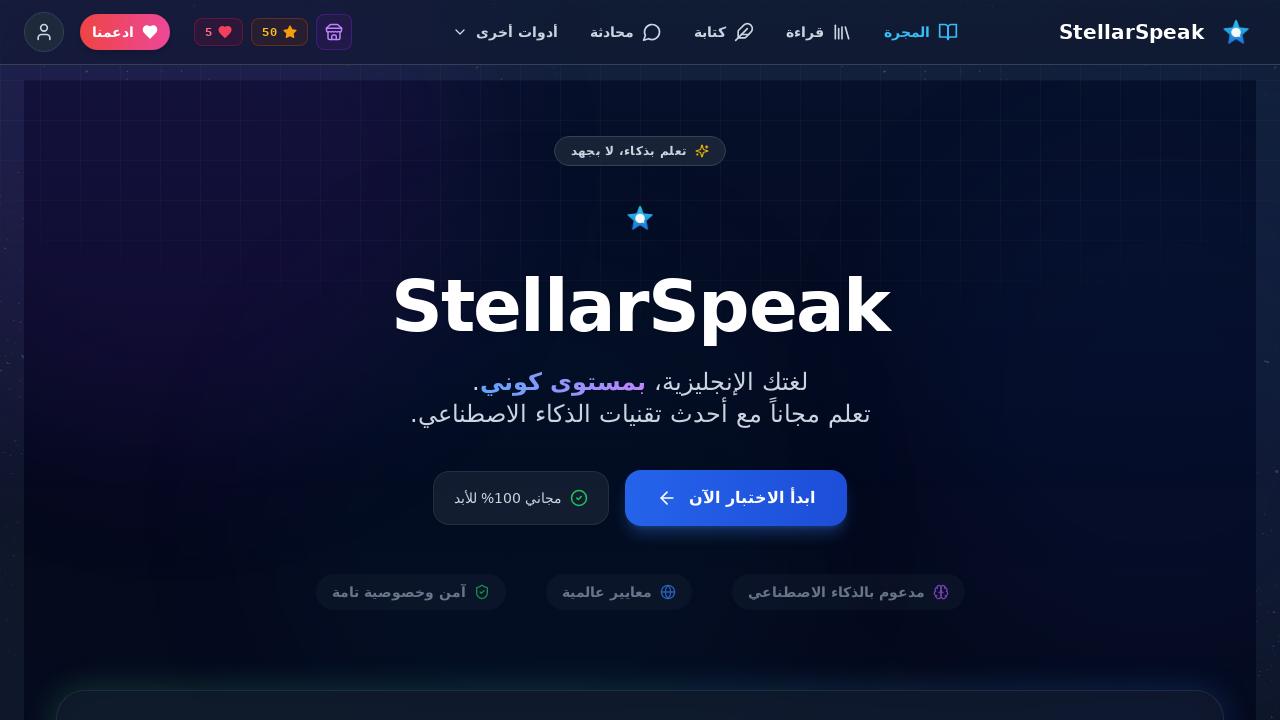

Verified page title length is greater than 10 characters (actual length: 52)
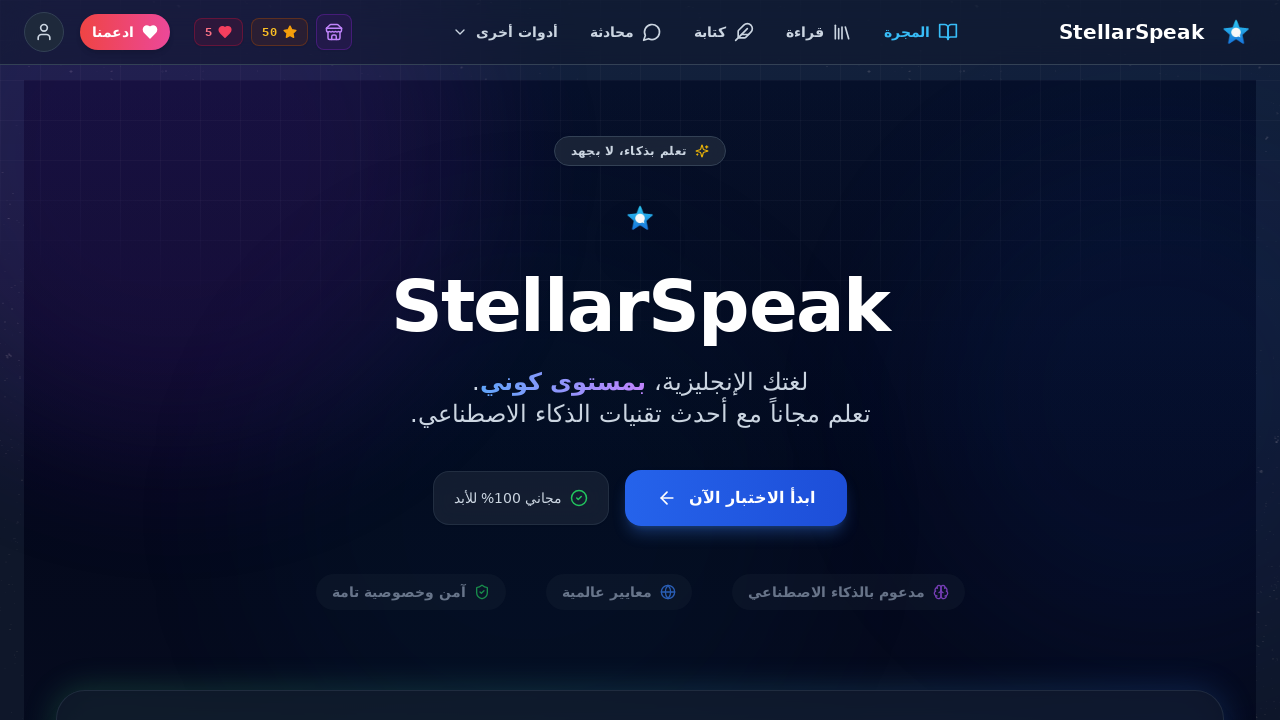

Located H1 tags on page (count: 1)
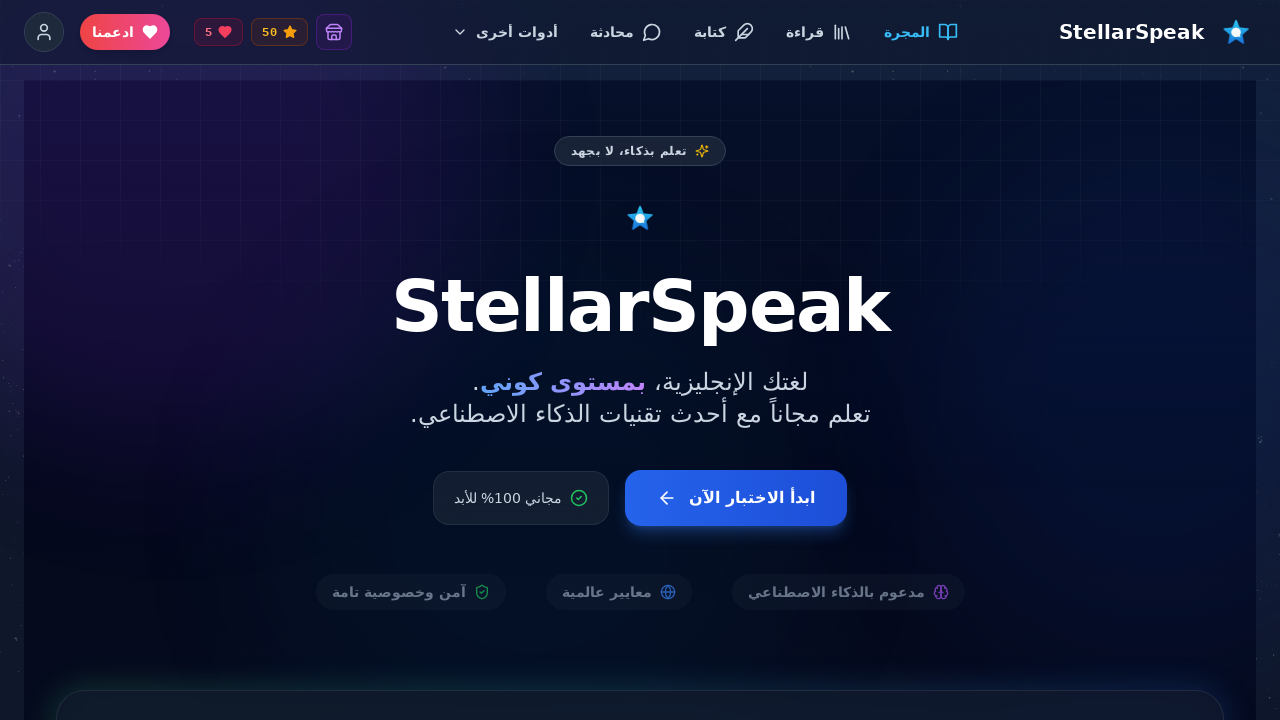

Verified at least one H1 tag is present on the page
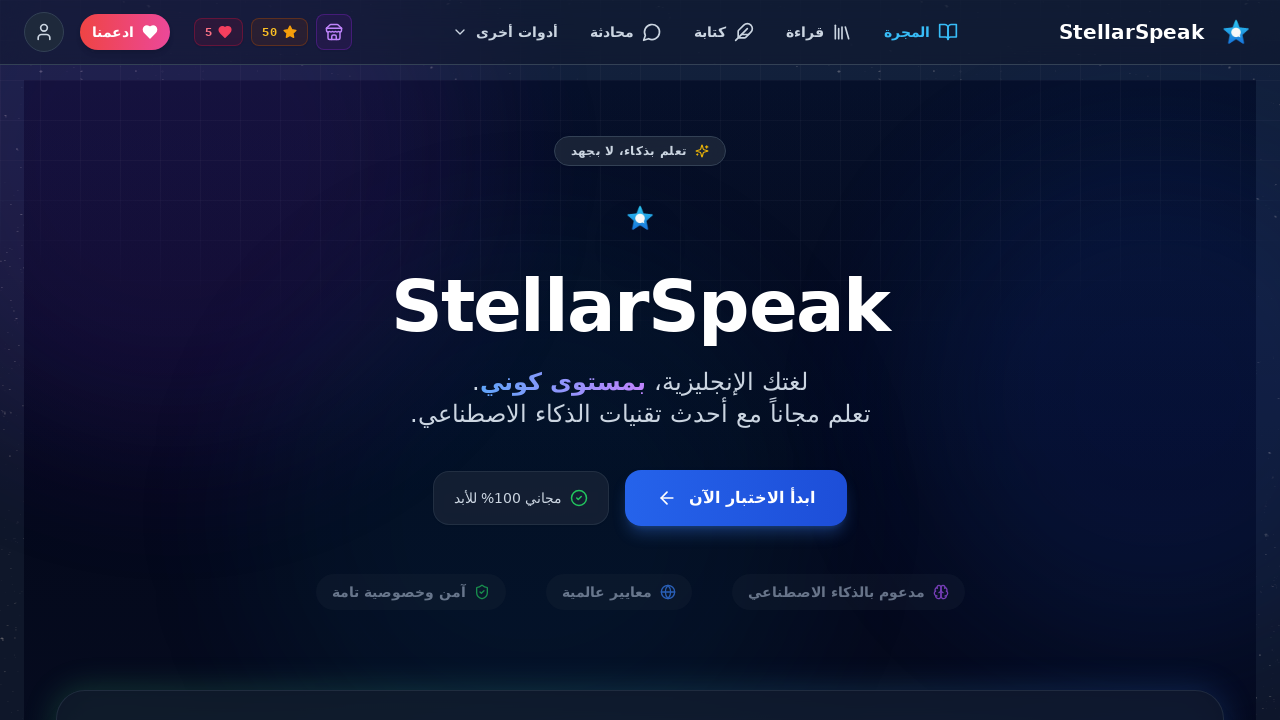

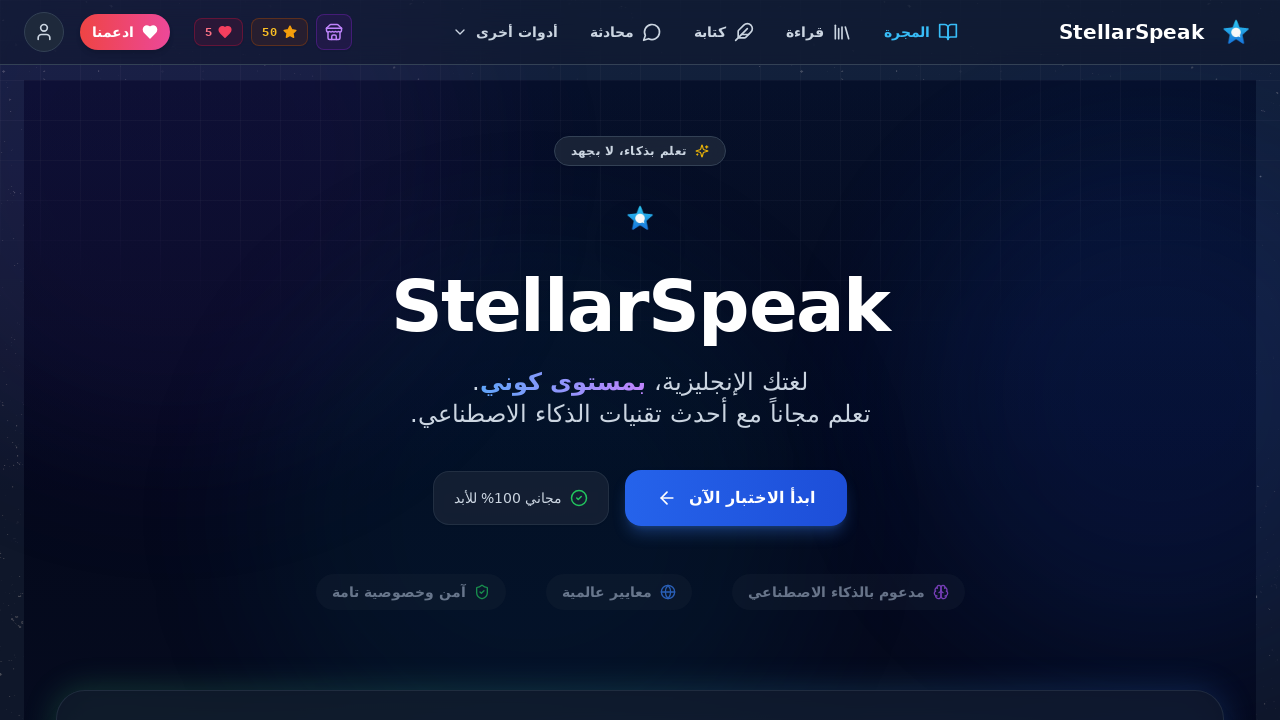